Tests clicking the Toward Monosemanticity button and verifying it opens the correct URL in a new tab

Starting URL: https://neuronpedia.org/gemma-scope#learn

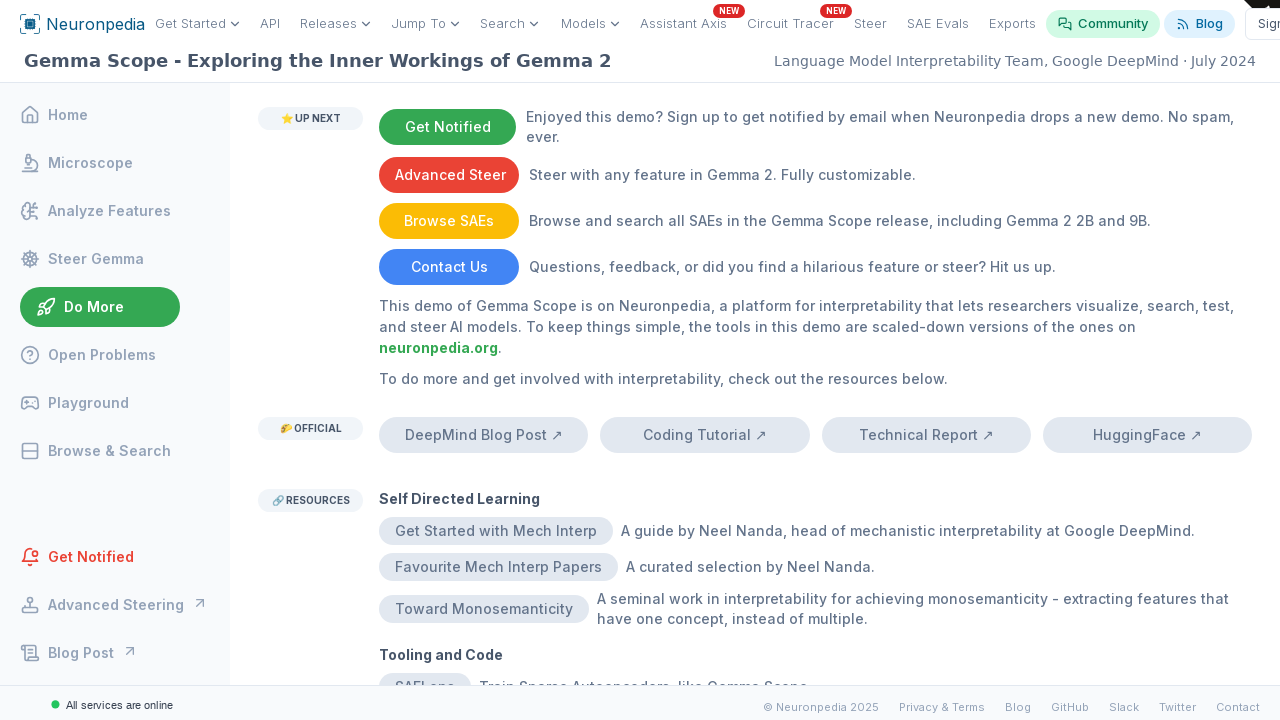

Clicked 'Toward Monosemanticity' button and new tab opened at (484, 609) on internal:text="Toward Monosemanticity"i
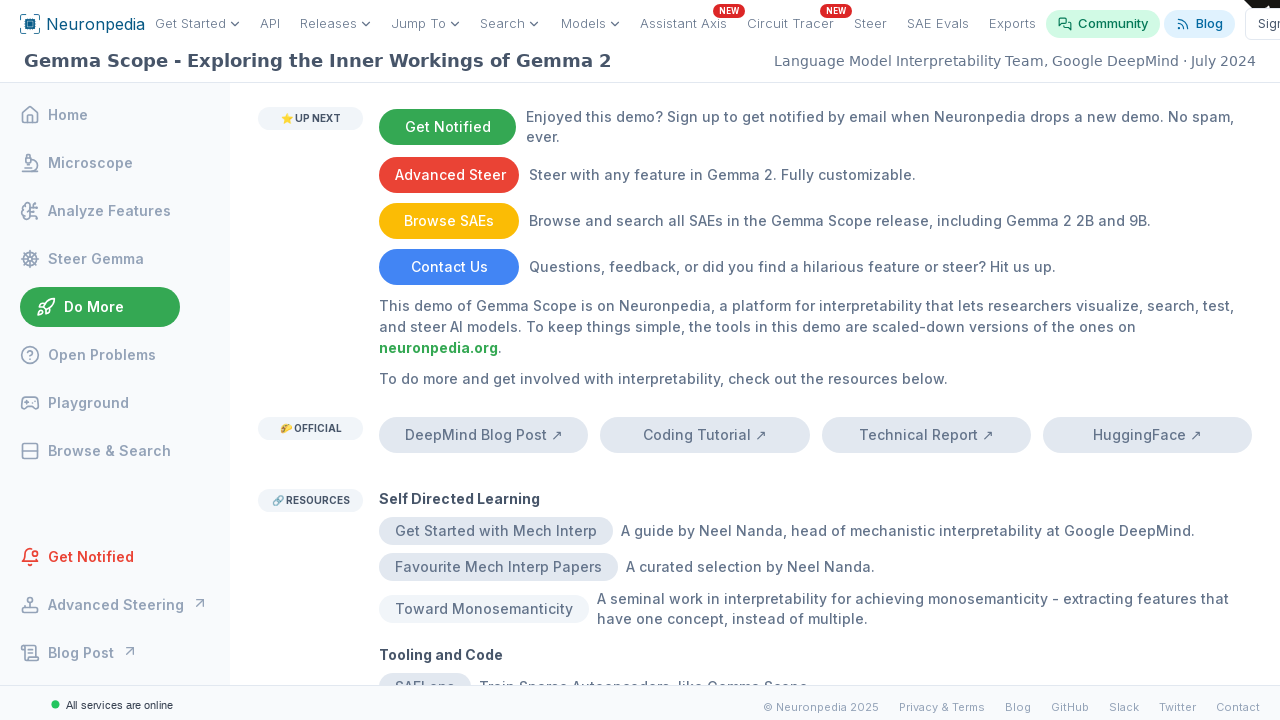

Captured new page from popup
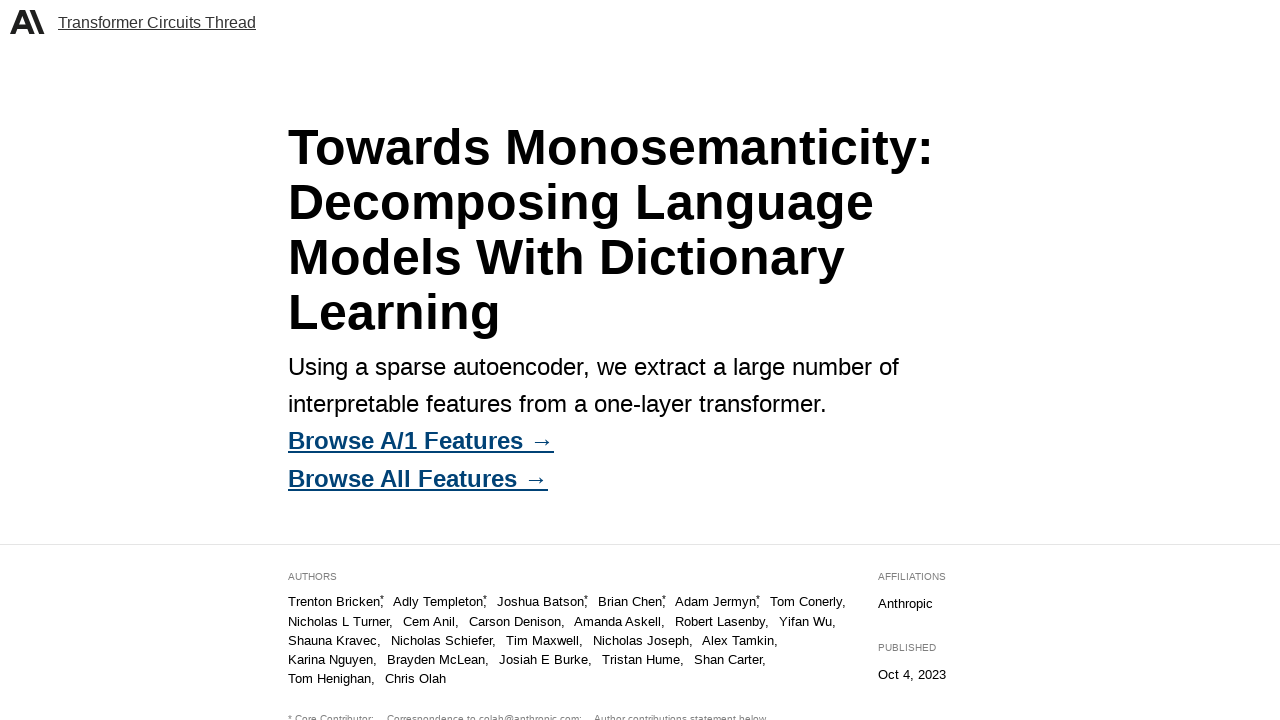

New page loaded with correct URL (https://transformer-circuits.pub/2023/monosemantic-features)
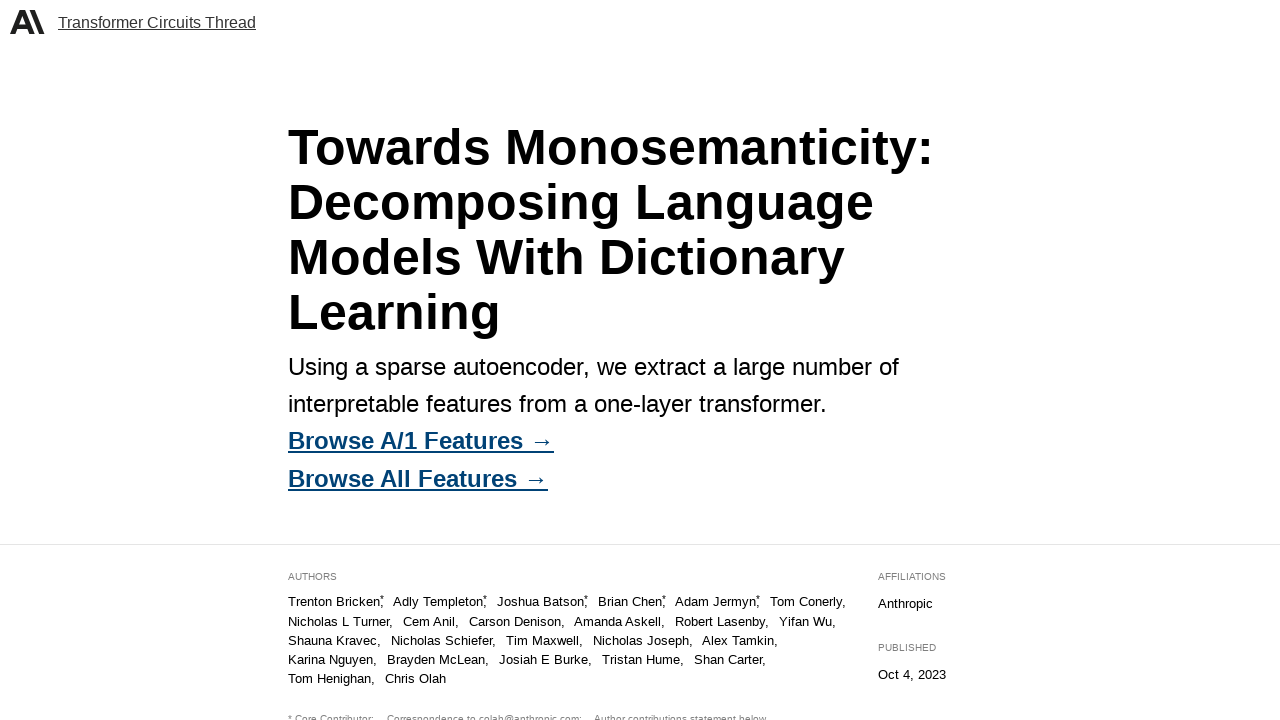

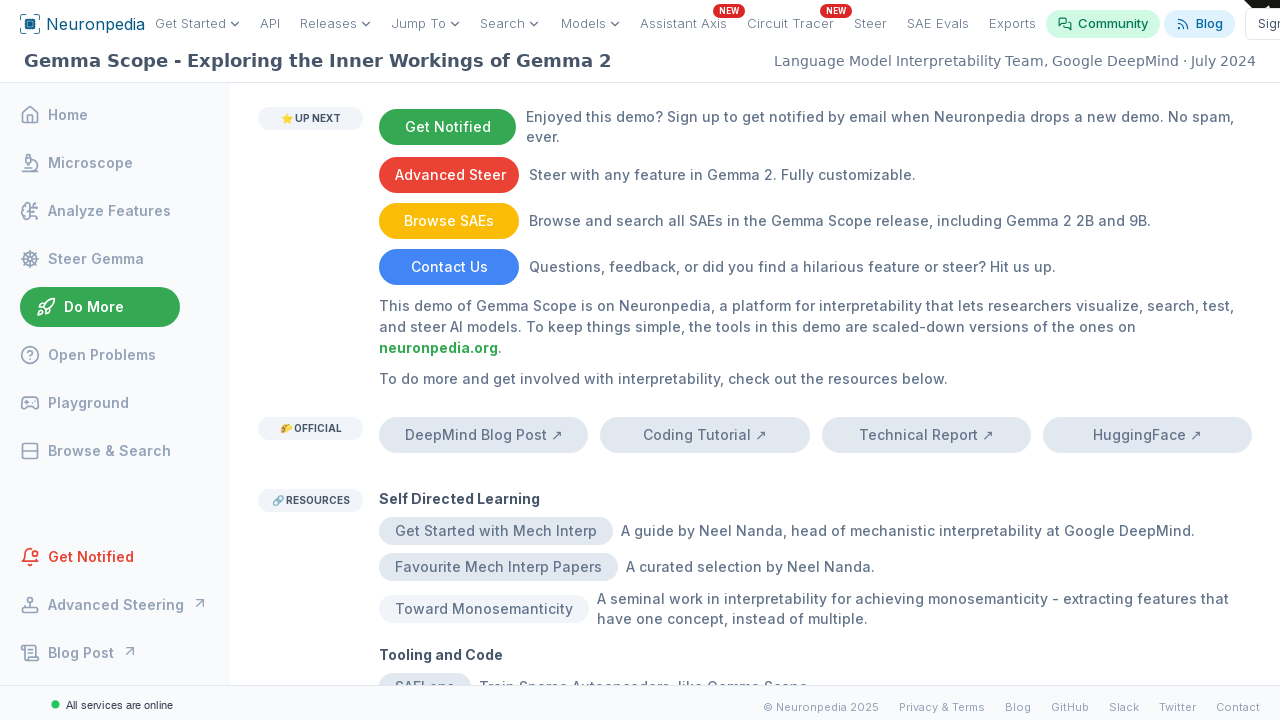